Tests basic dropdown selection functionality using different selection methods: by visible text, by index, and by value on a standard HTML select element.

Starting URL: https://the-internet.herokuapp.com/dropdown

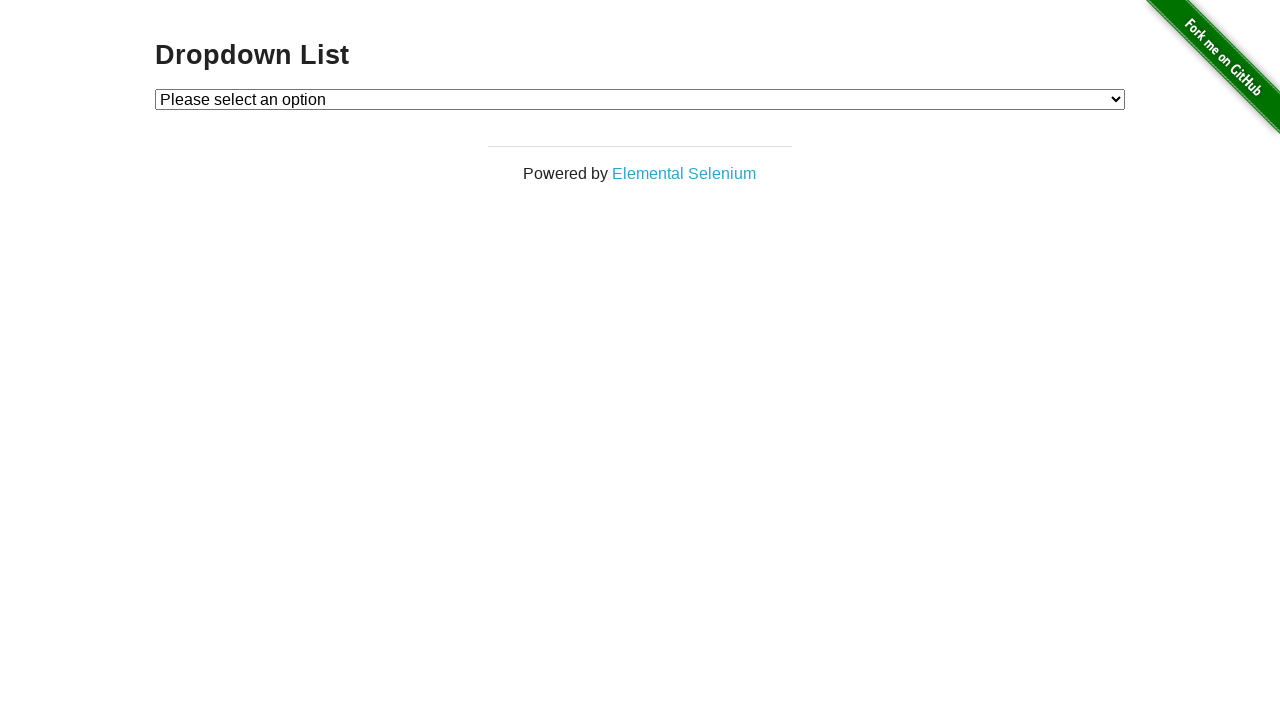

Selected 'Option 1' from dropdown by visible text on #dropdown
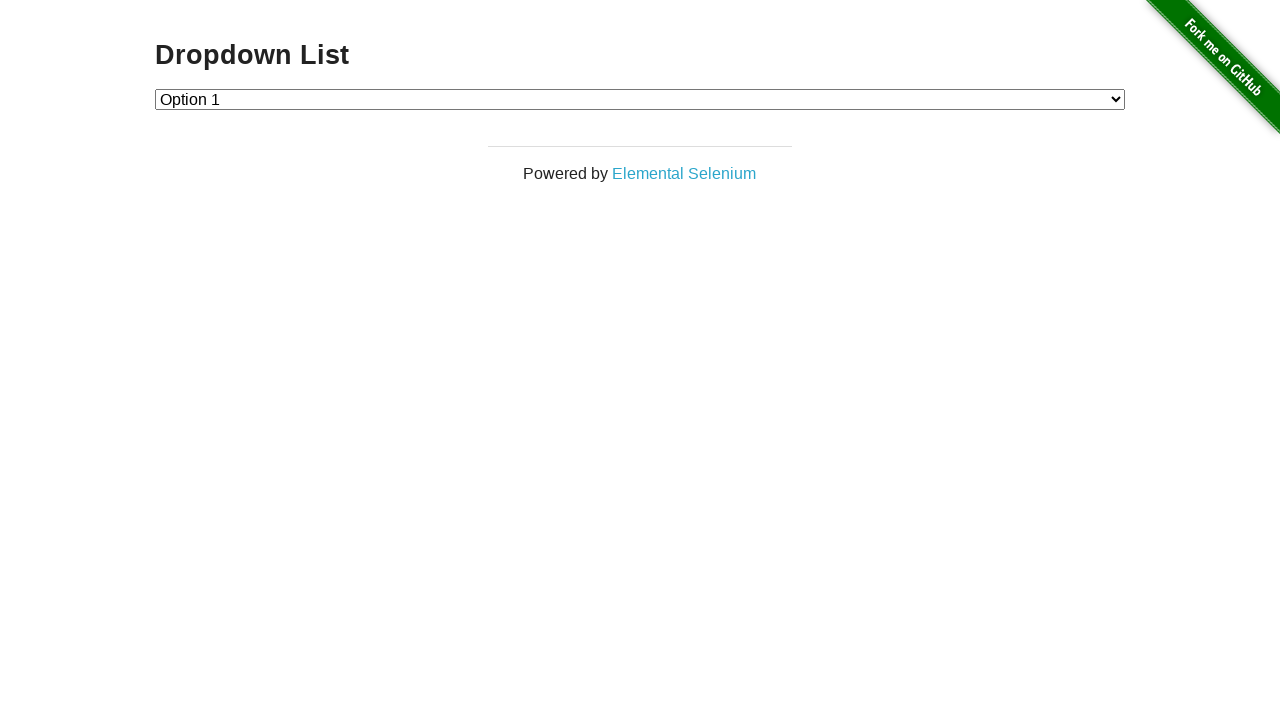

Selected dropdown option by index 1 on #dropdown
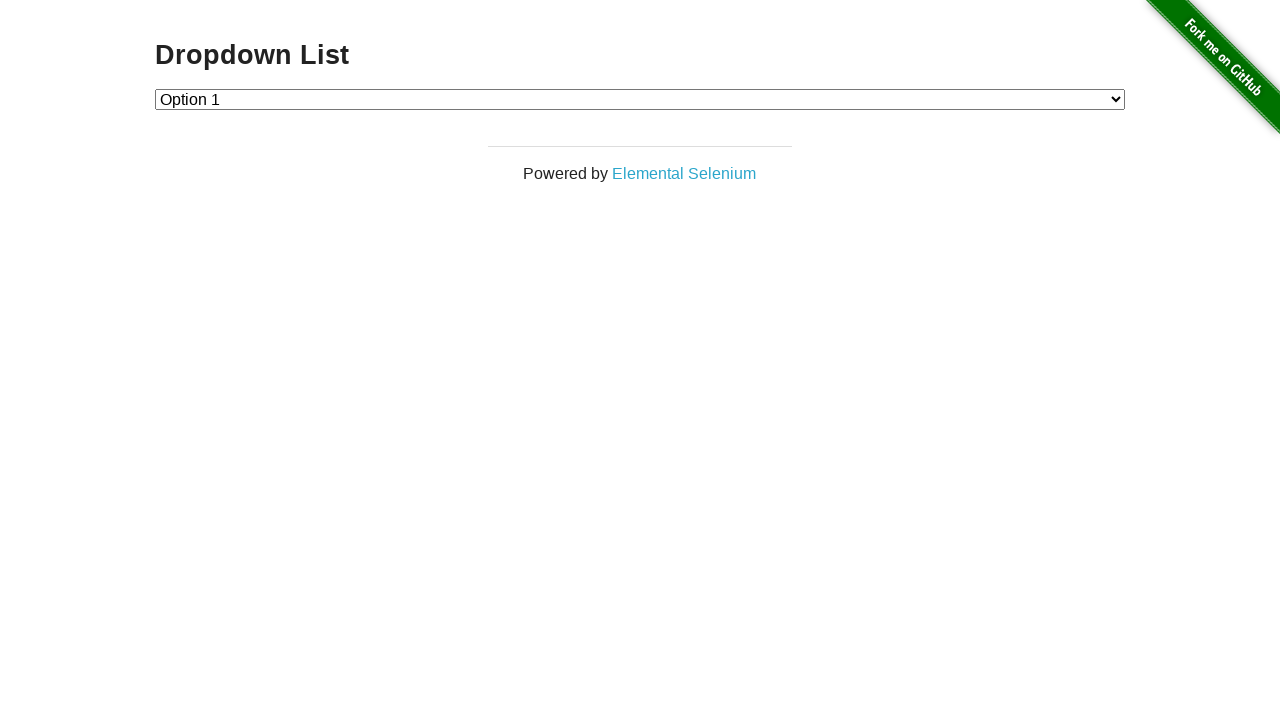

Selected dropdown option by value '1' on #dropdown
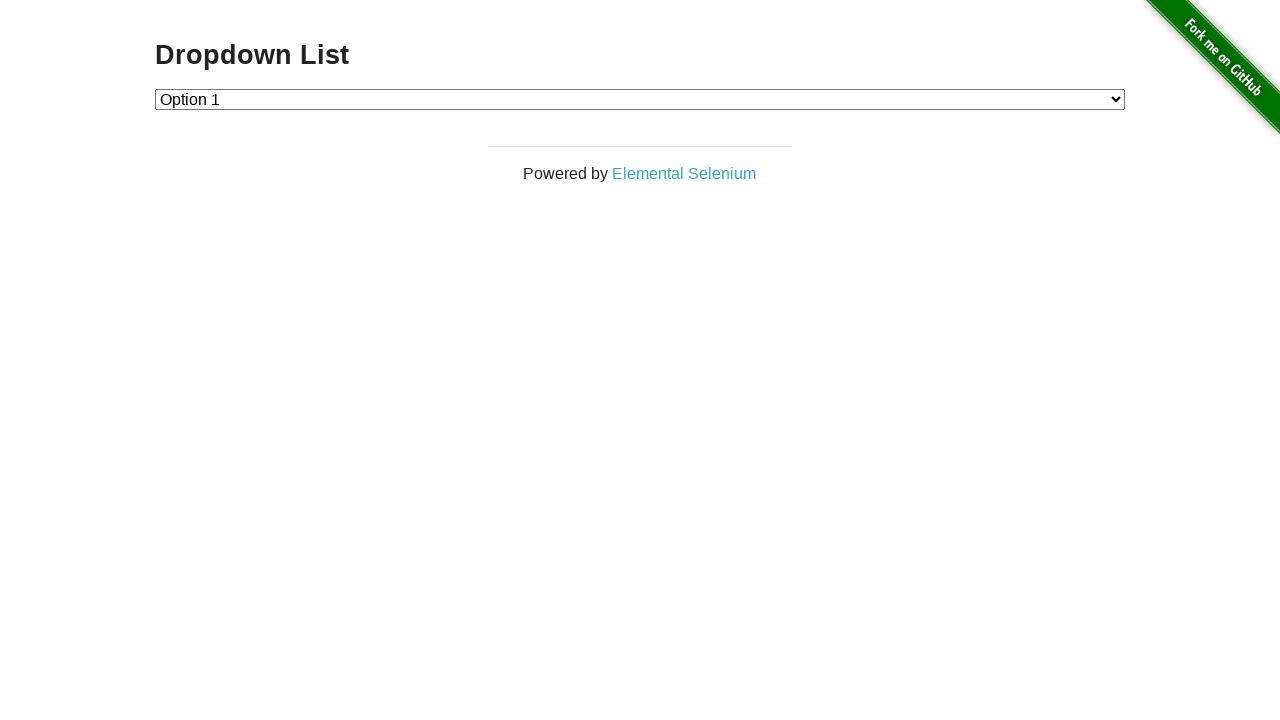

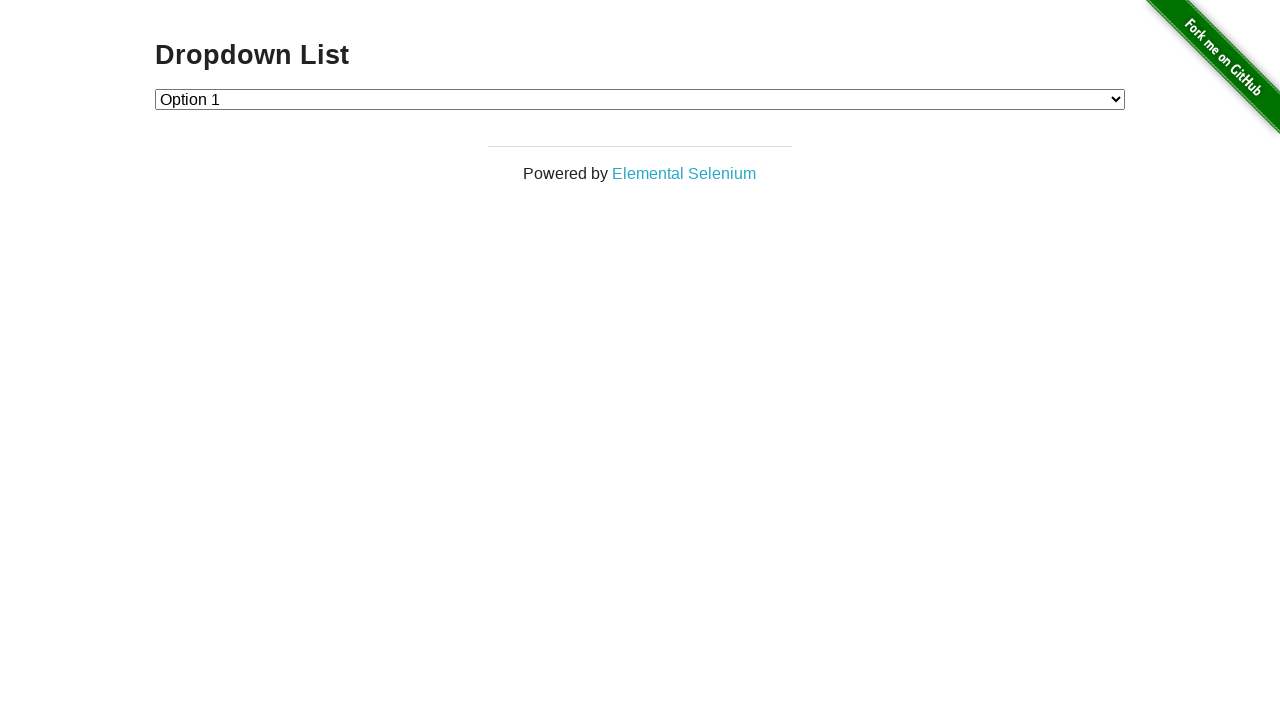